Searches for "phone" and verifies that search results contain products

Starting URL: https://testotomasyonu.com/

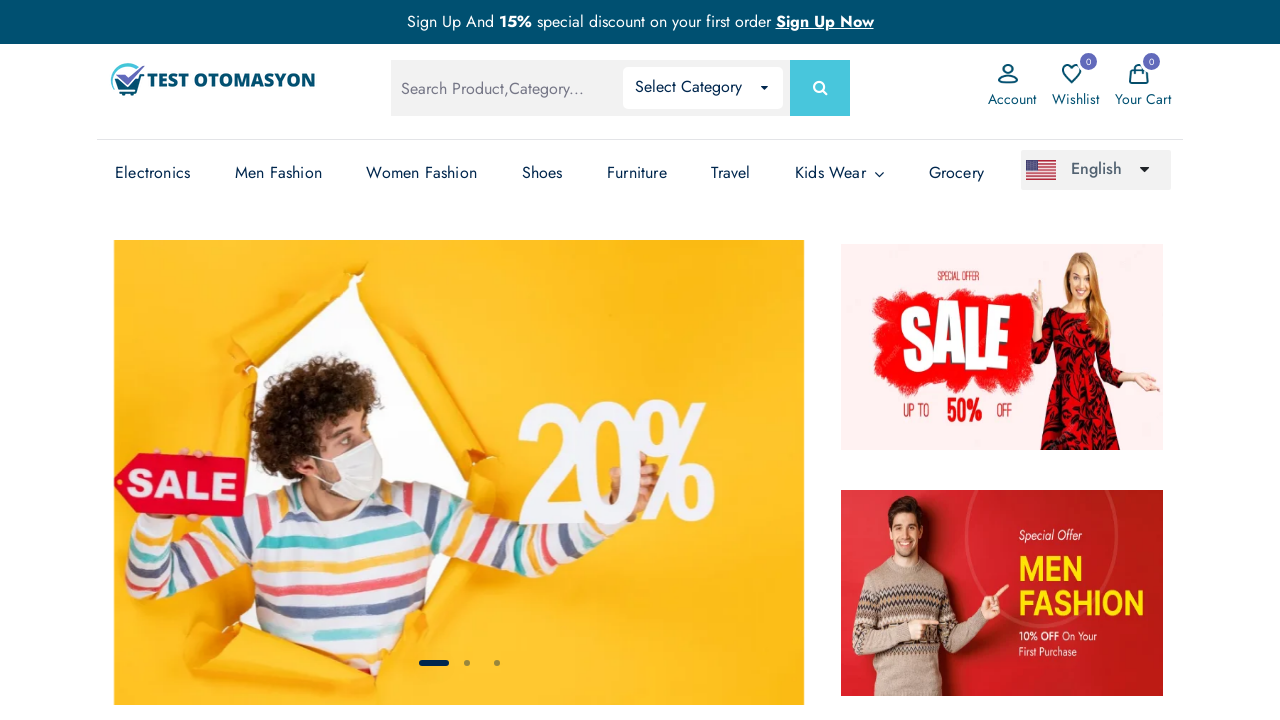

Filled search box with 'phone' on #global-search
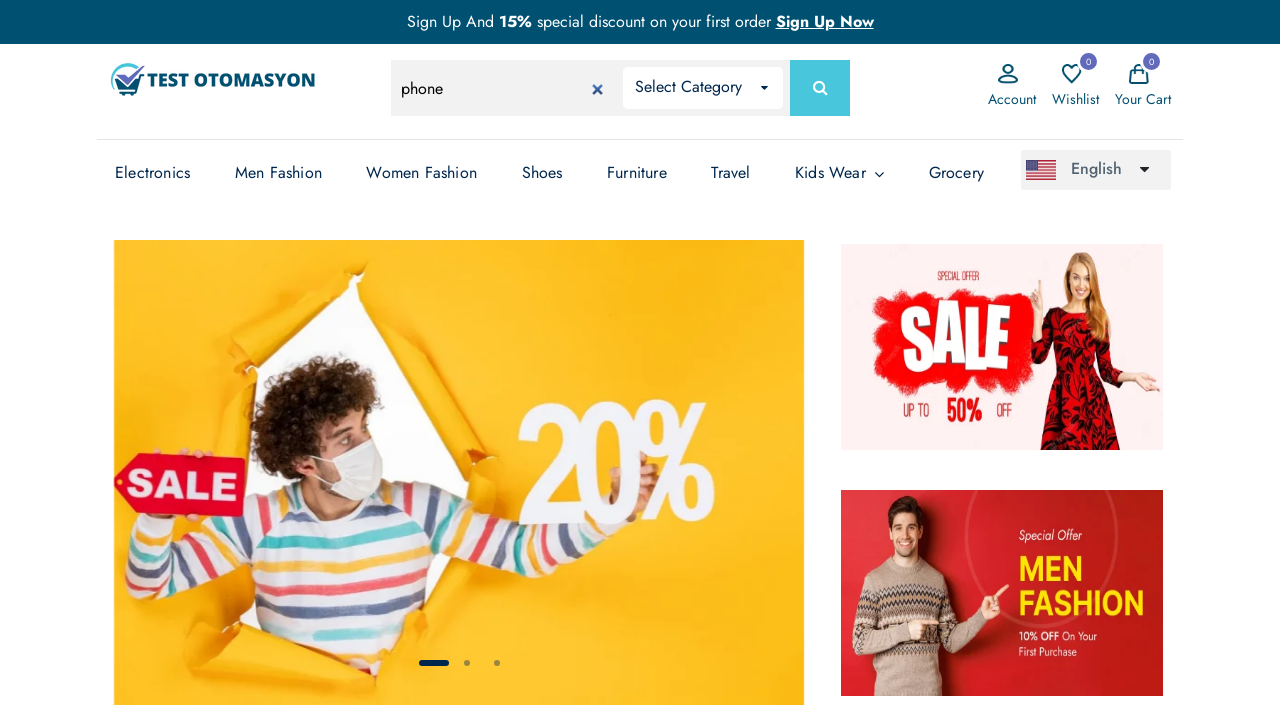

Pressed Enter to search for 'phone' on #global-search
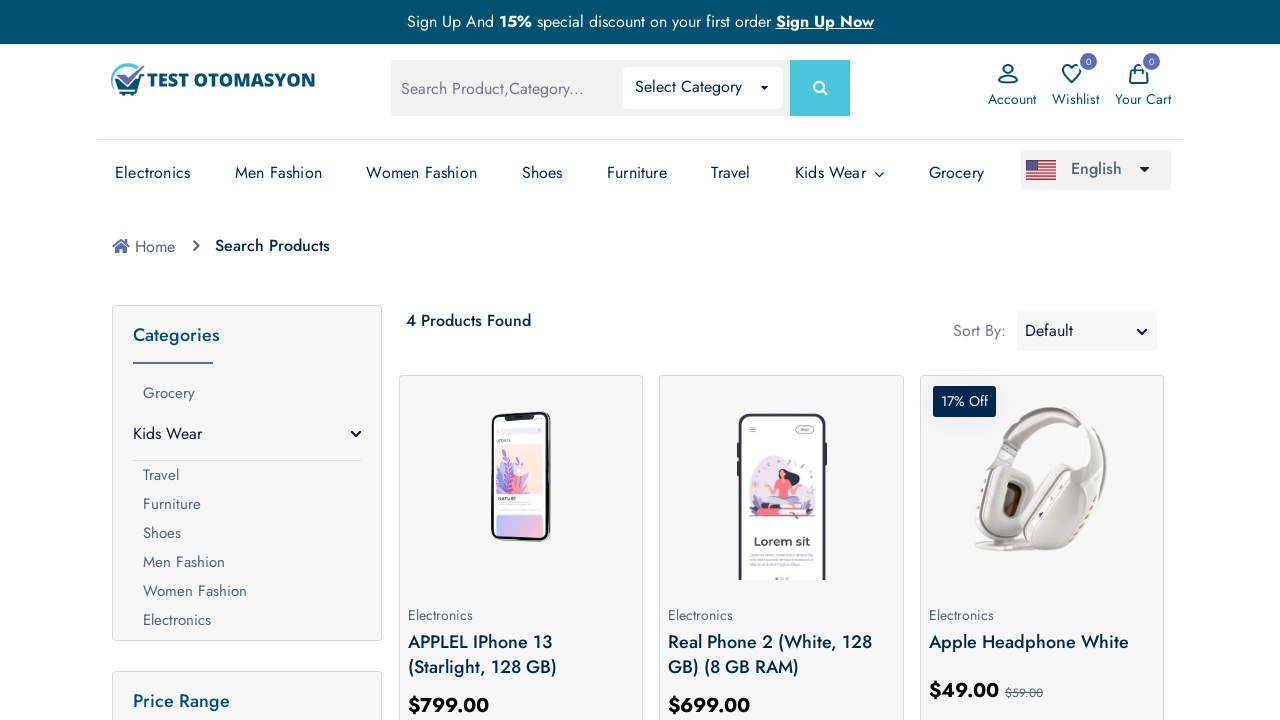

Search results loaded
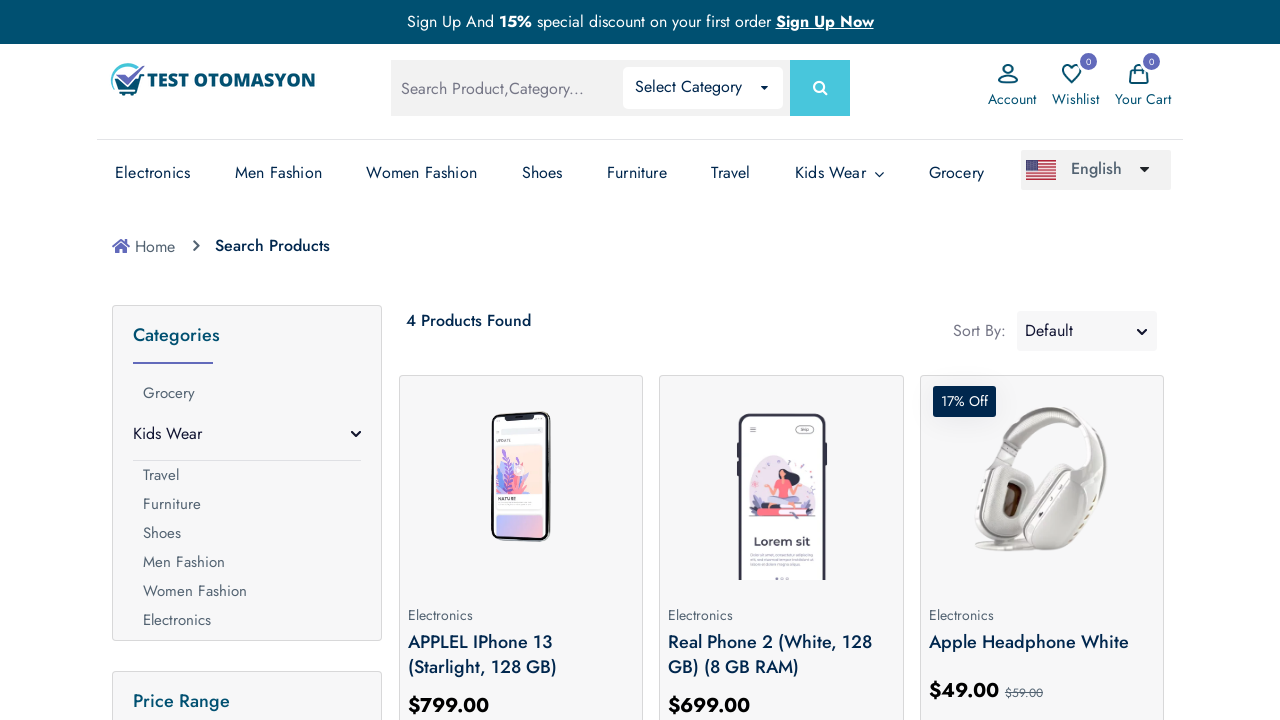

Retrieved all product elements from search results
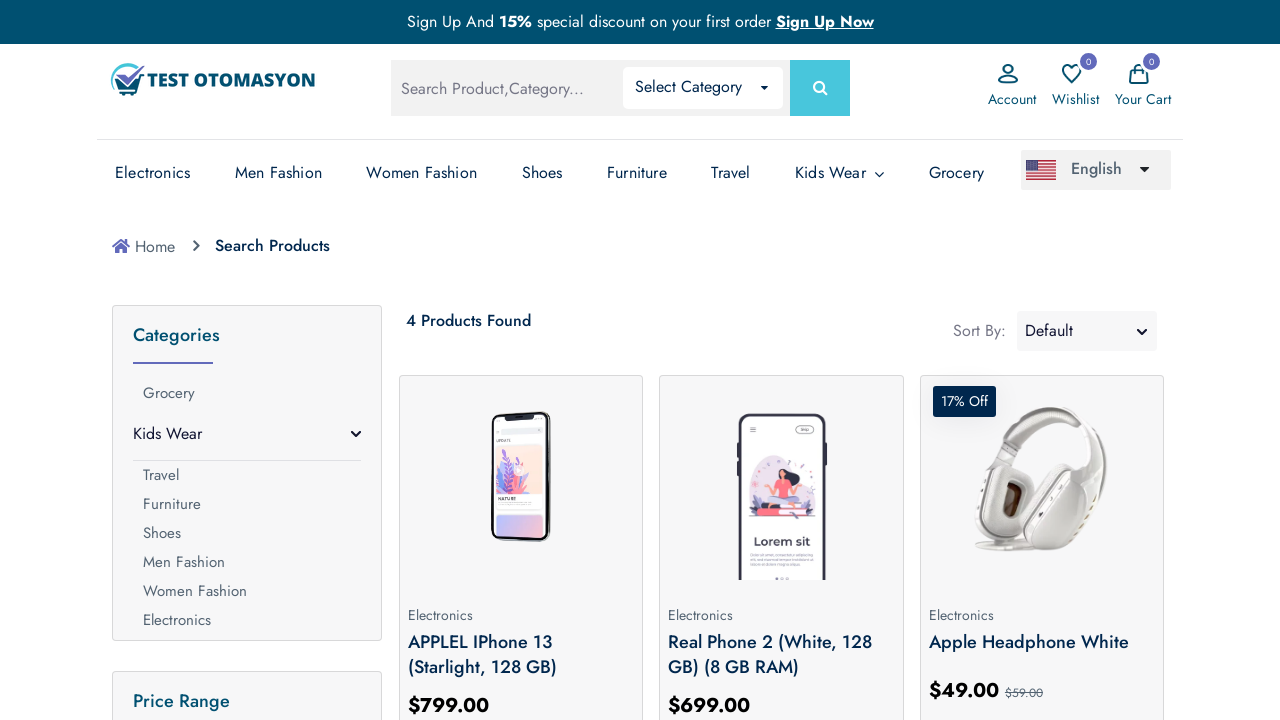

Verified that search results contain 4 products
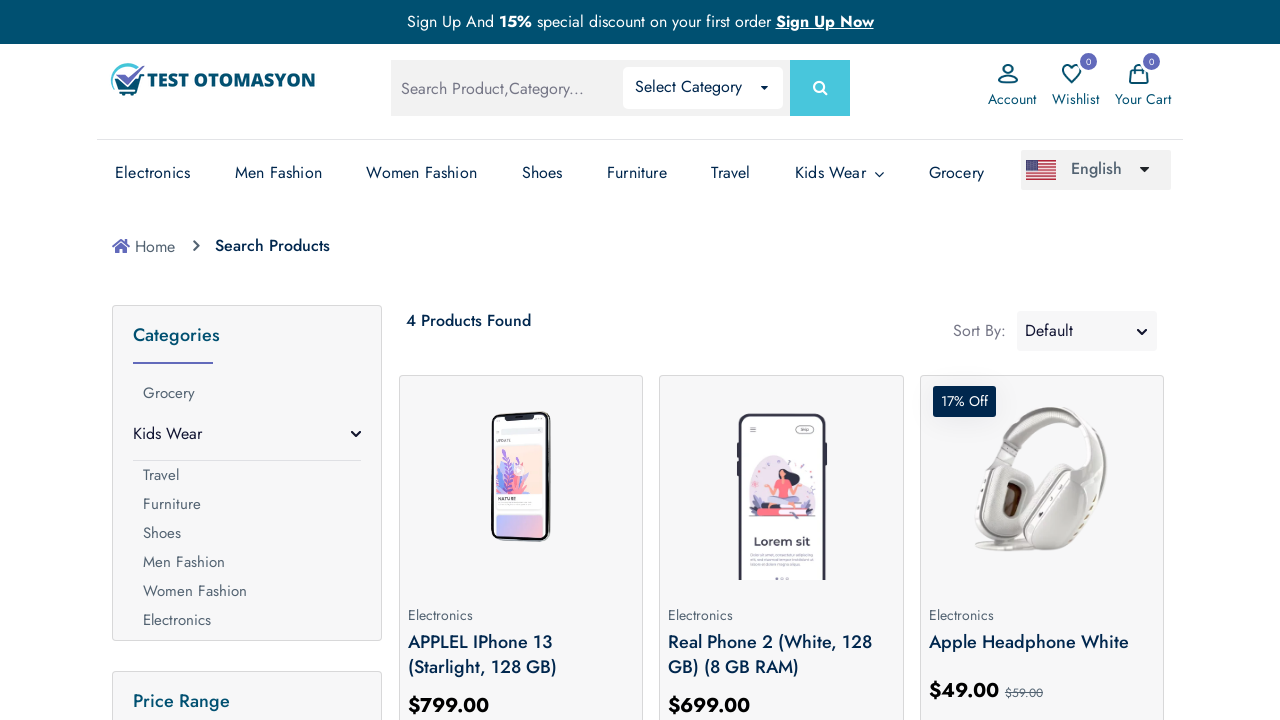

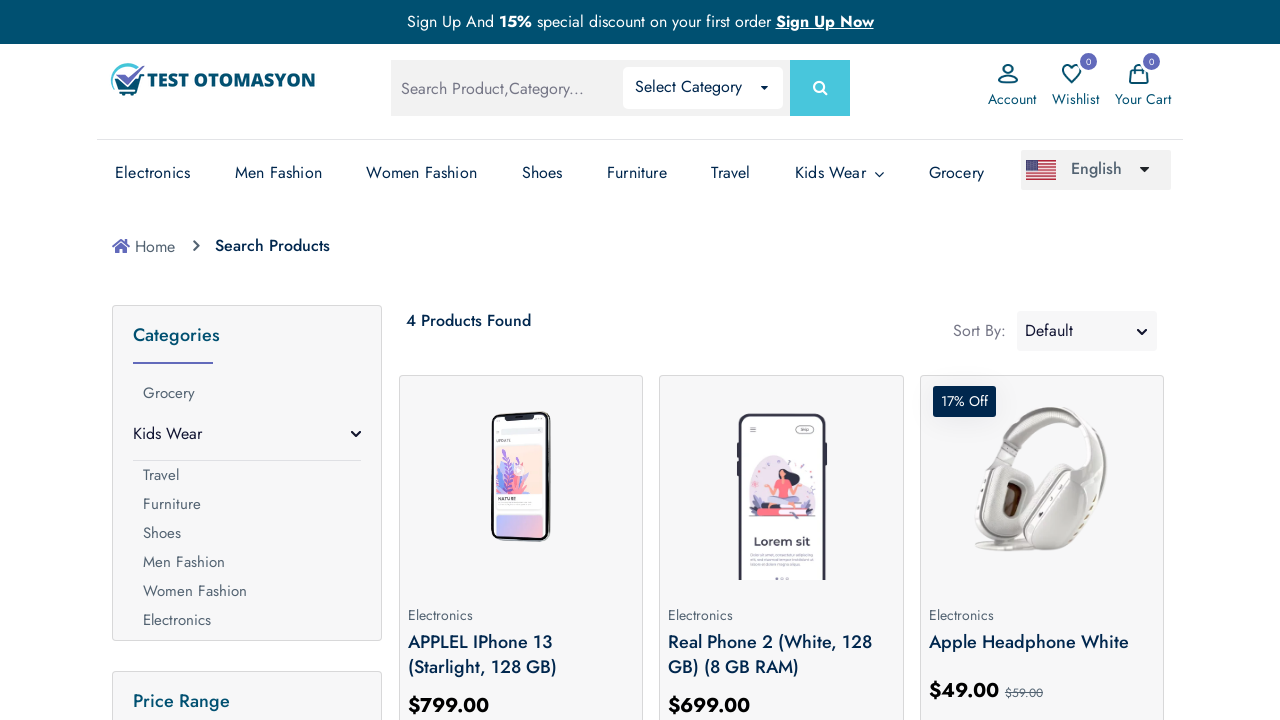